Tests selecting a checkbox and a radio button on a registration form demo page

Starting URL: https://demo.automationtesting.in/Register.html

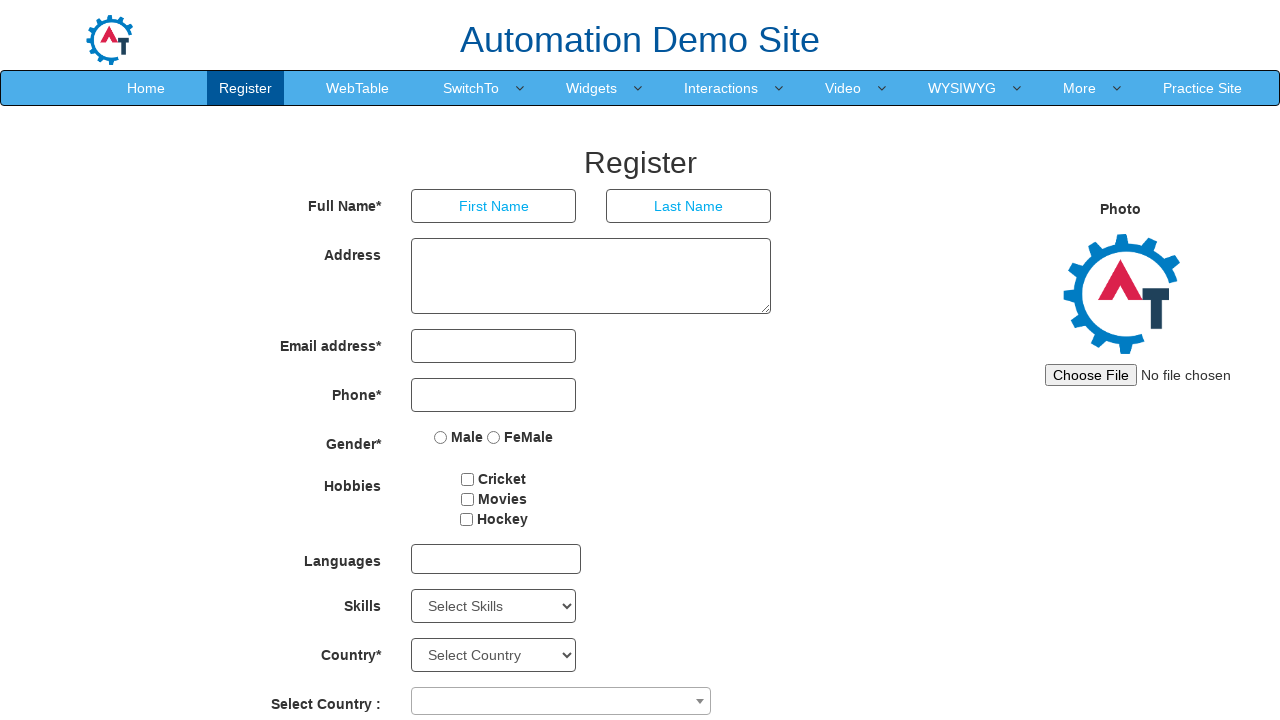

Navigated to registration form demo page
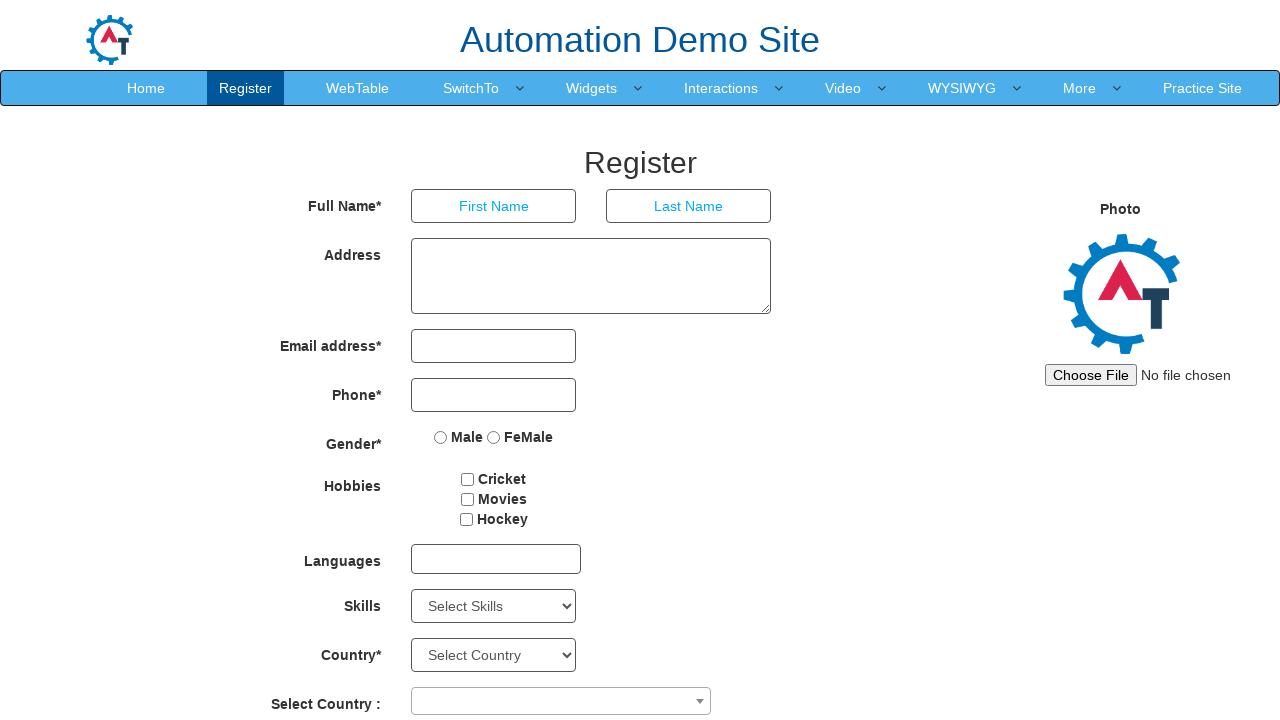

Clicked checkbox1 at (468, 479) on #checkbox1
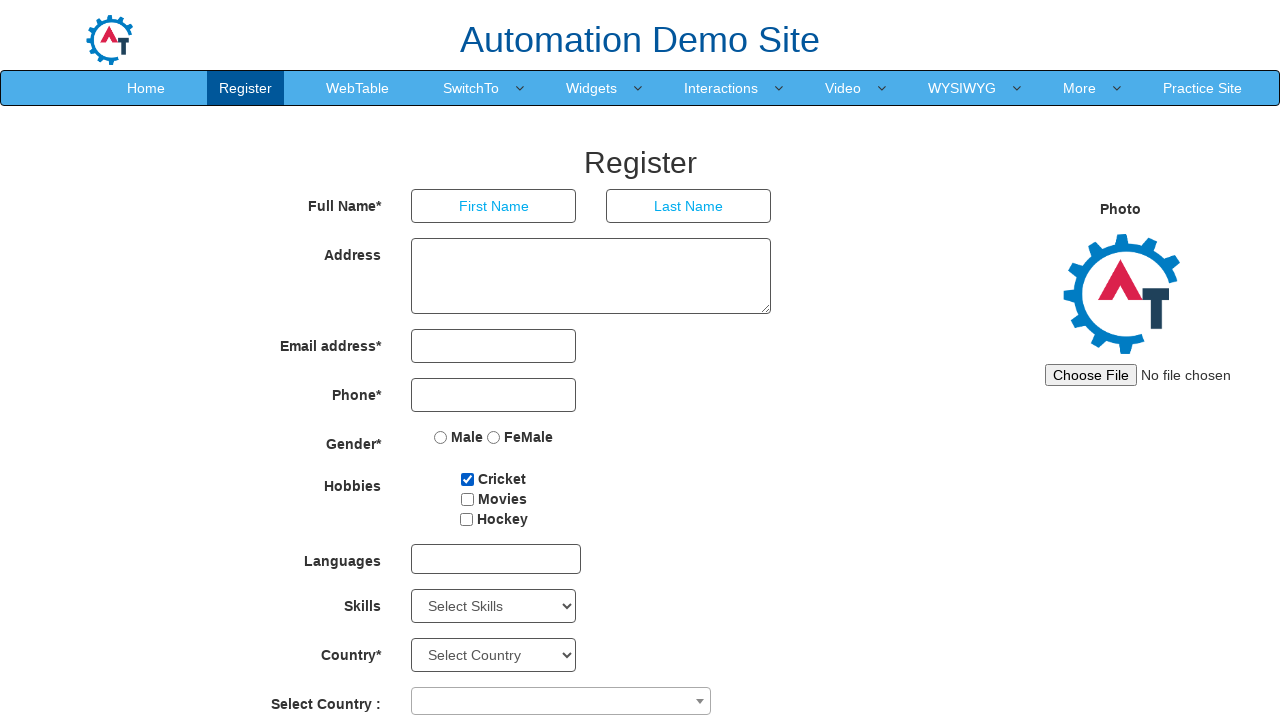

Clicked radio button for Male gender selection at (441, 437) on xpath=//*[@id="basicBootstrapForm"]/div[5]/div/label[1]/input
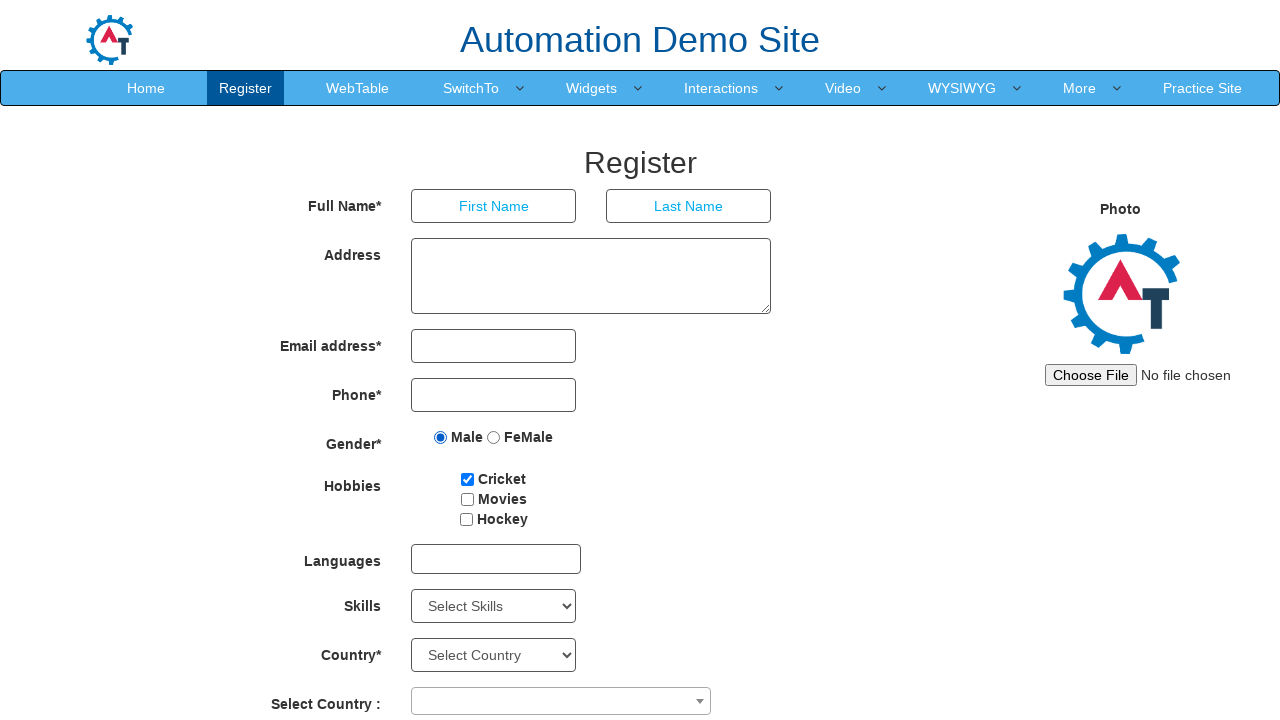

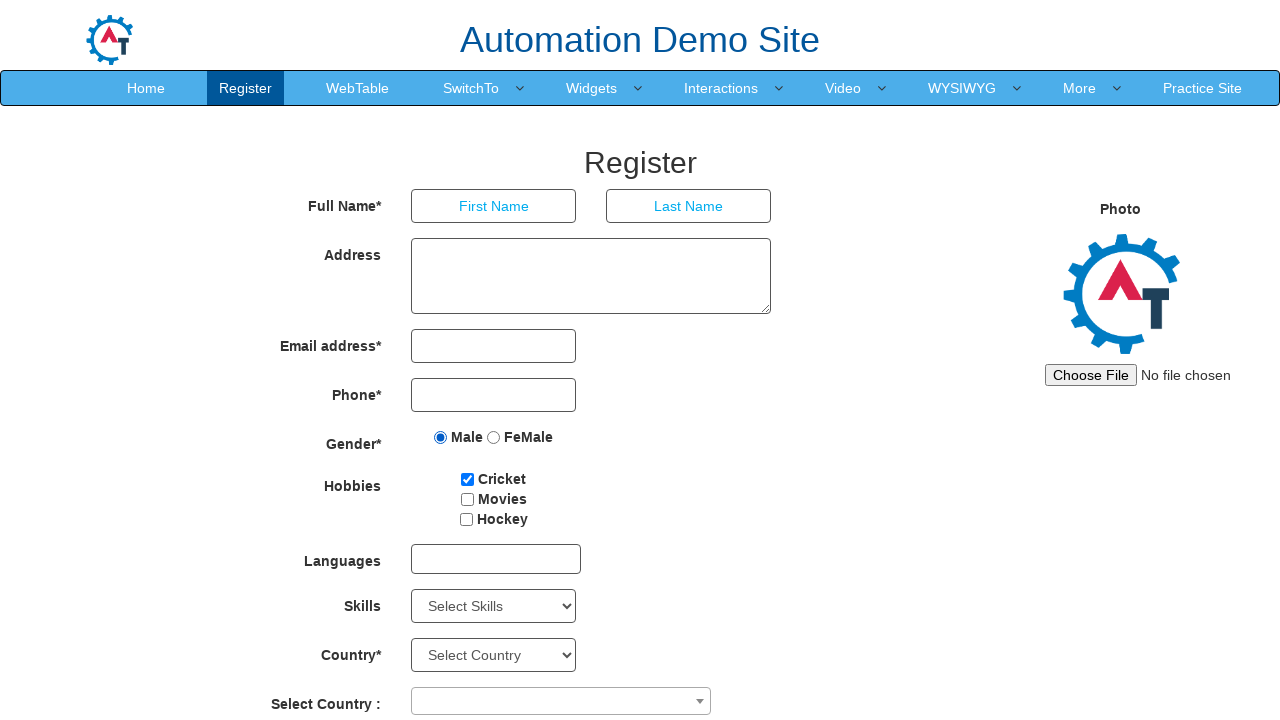